Tests a password generator tool by filling in master password and site name fields multiple times with different inputs, submitting the form, and verifying that a password is generated.

Starting URL: http://angel.net/~nic/passwd.current.html

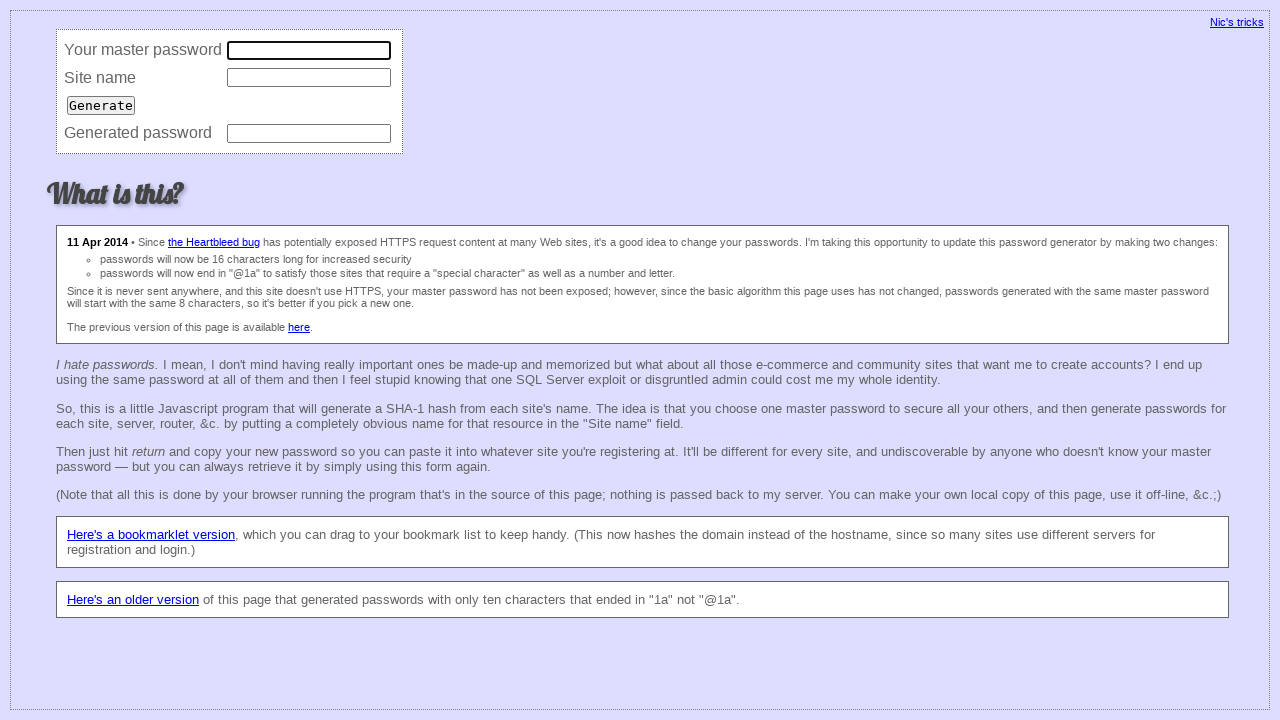

Filled master password field with '123456' on input[name='master']
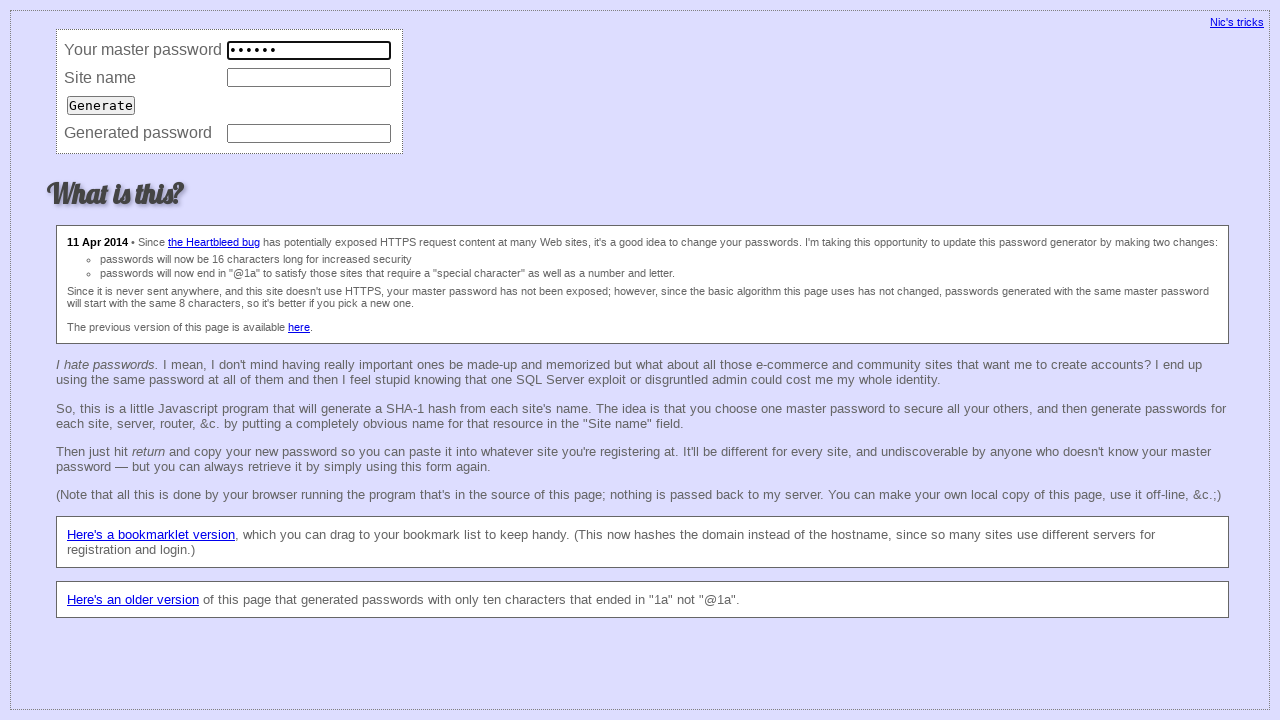

Filled site name field with 'fsdfd@fre.fer' on input[name='site']
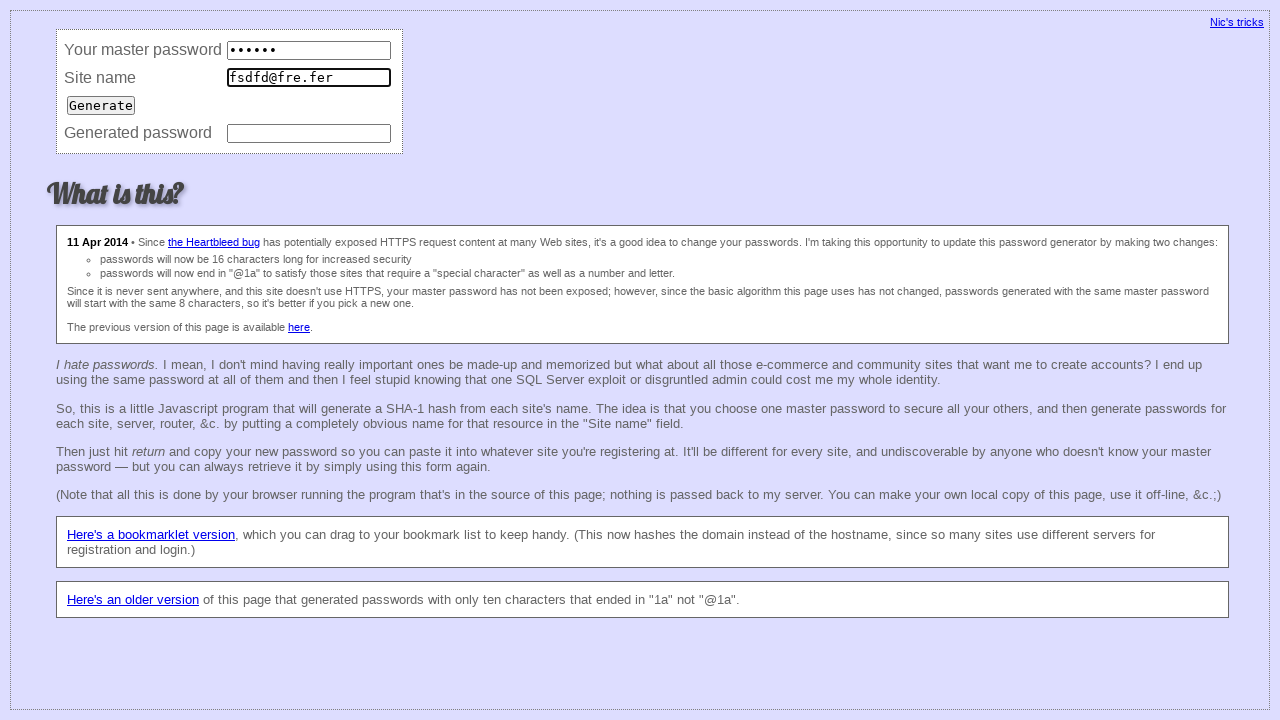

Pressed Enter to submit form on input[name='site']
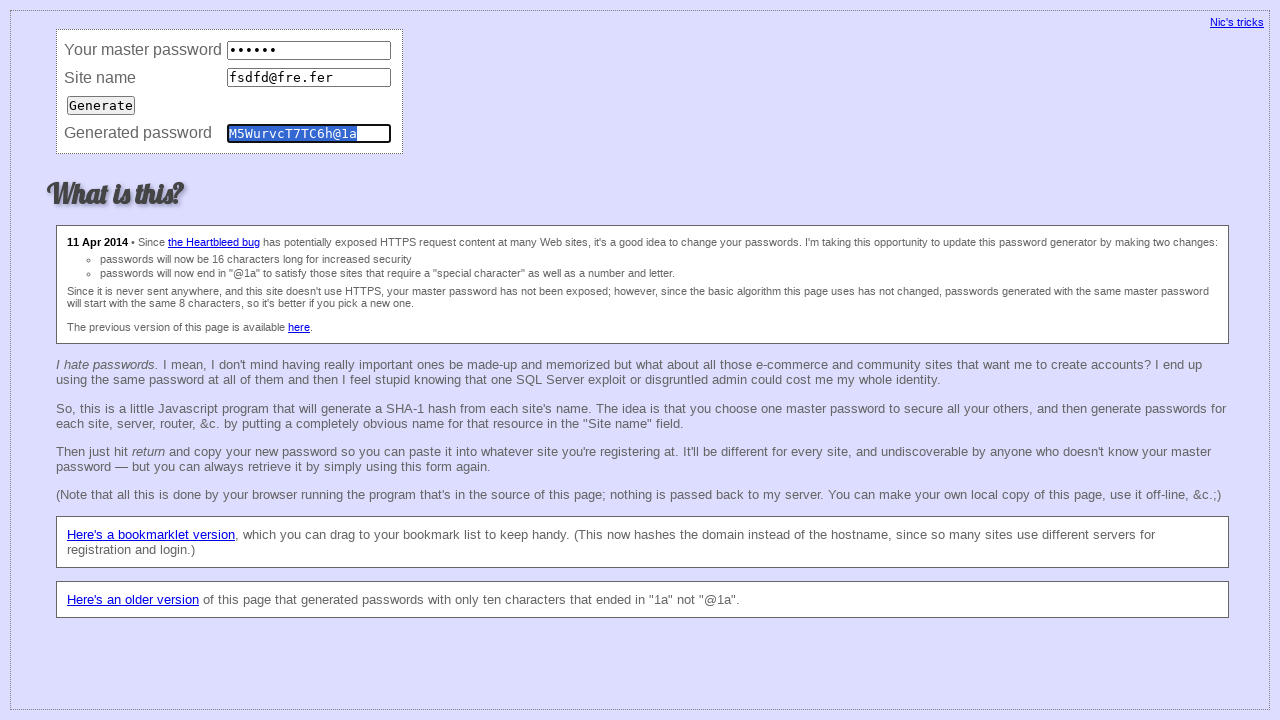

Password field appeared after first form submission
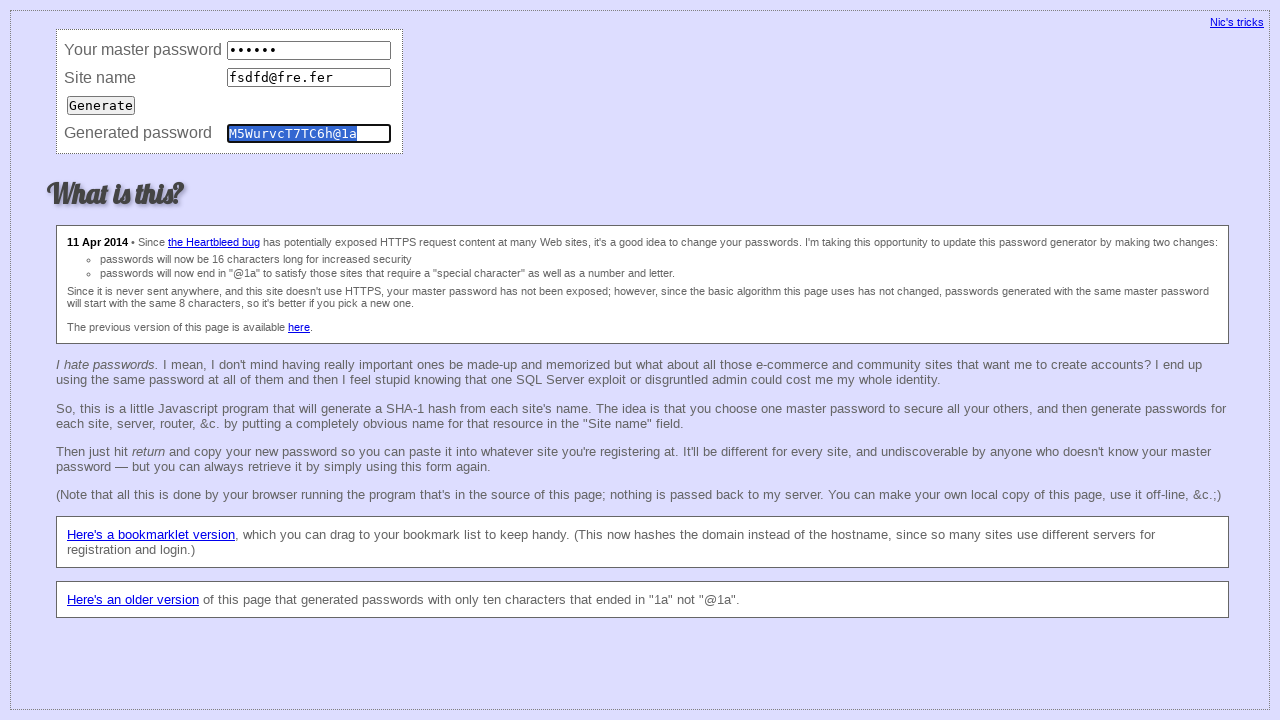

Cleared master password field on input[name='master']
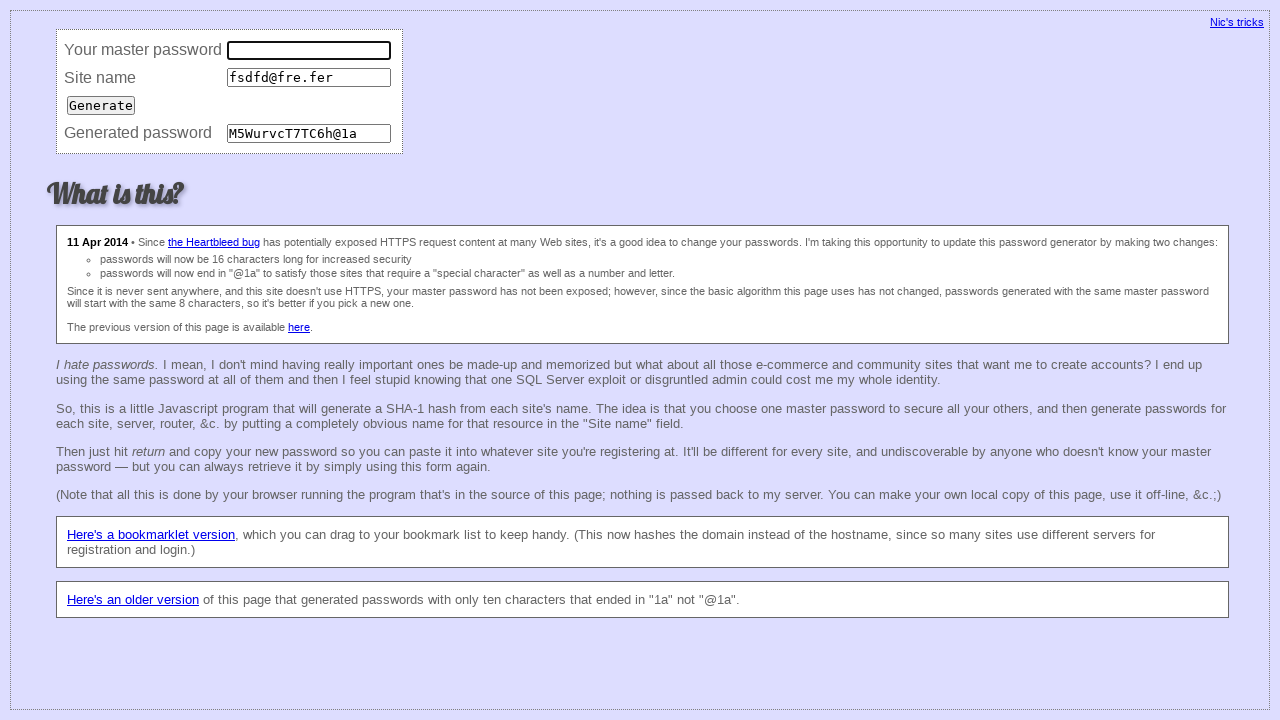

Cleared site name field on input[name='site']
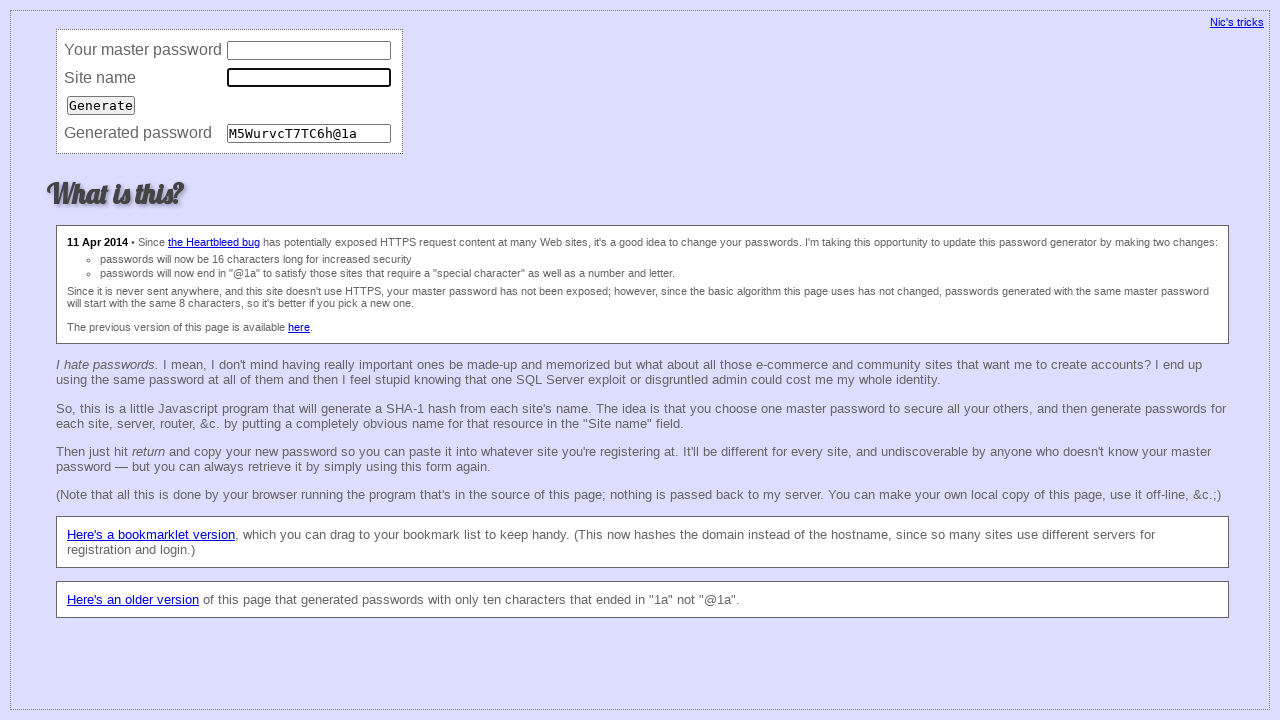

Filled master password field with 'sdgdfgdf' on input[name='master']
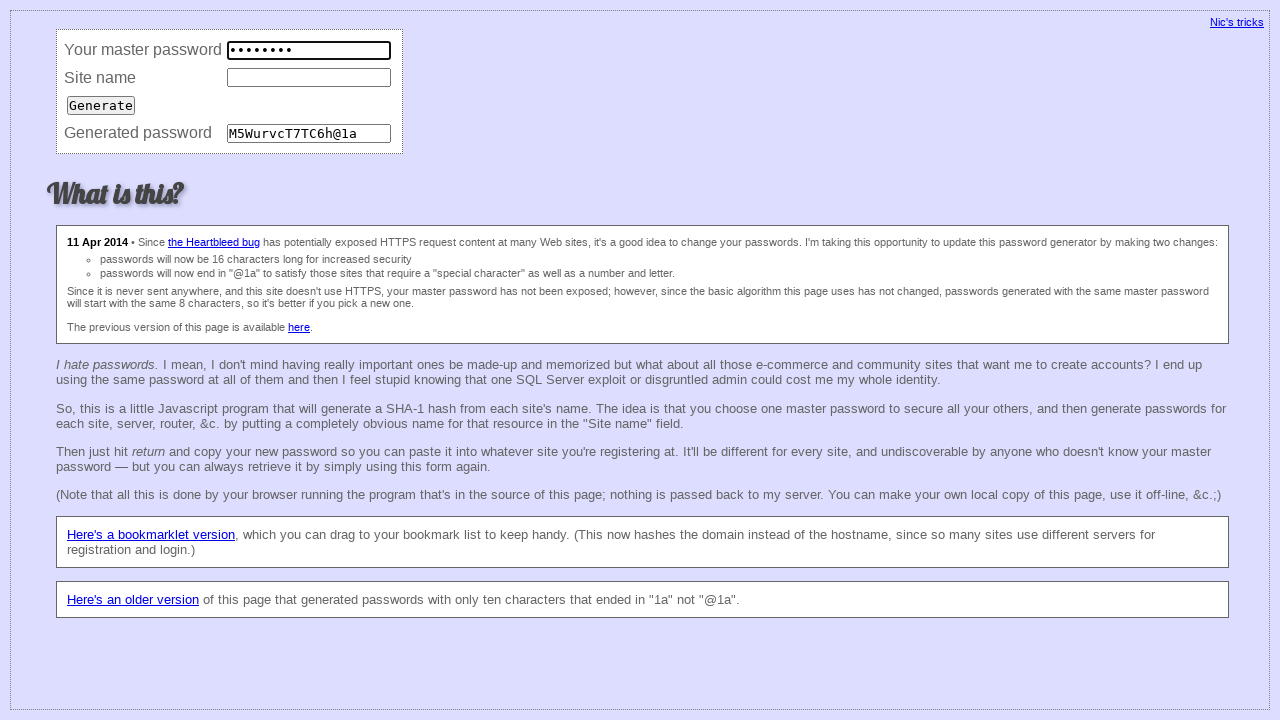

Filled site name field with 'fsdfd@gfyfguvhu.fer' on input[name='site']
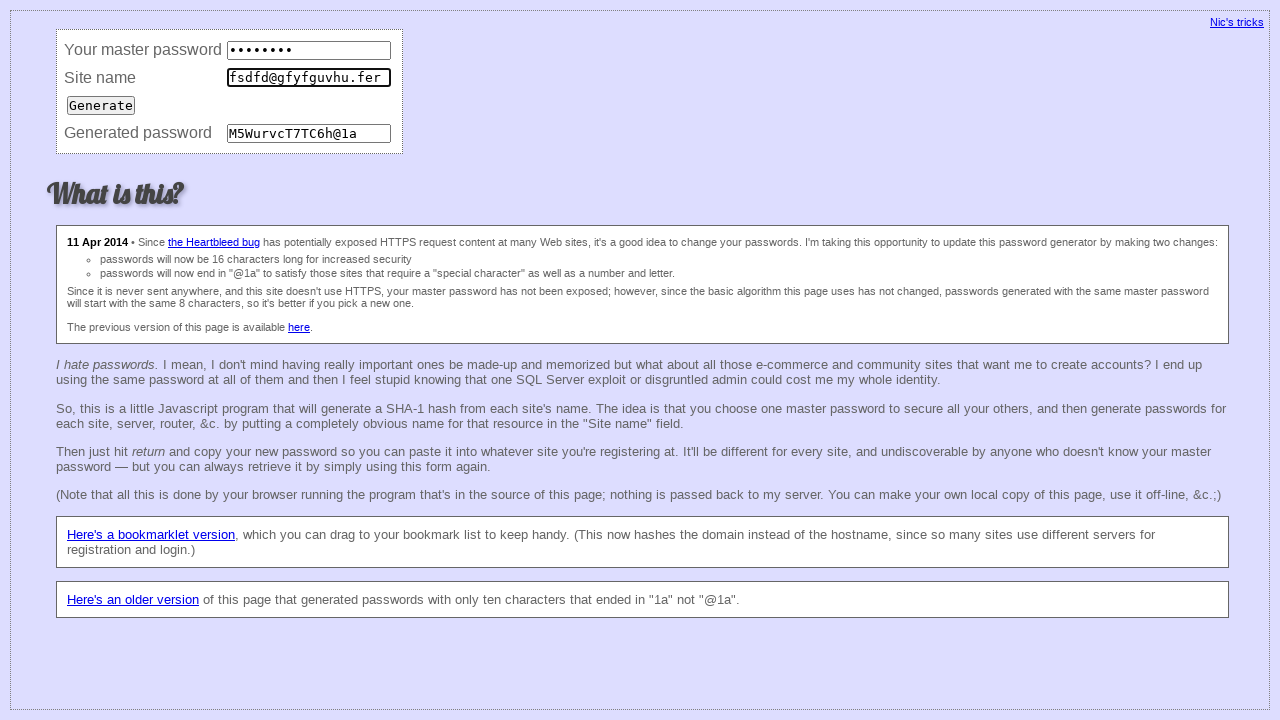

Pressed Enter to submit form for second password generation on input[name='site']
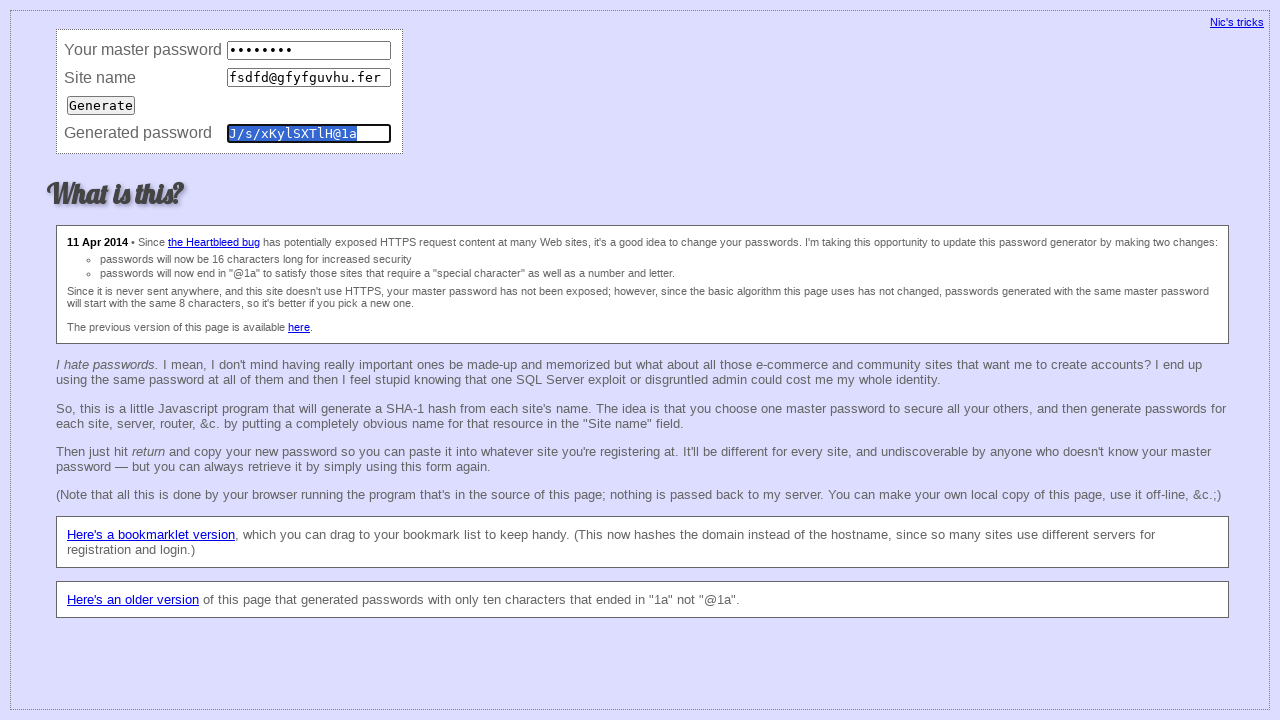

Password field appeared after second form submission
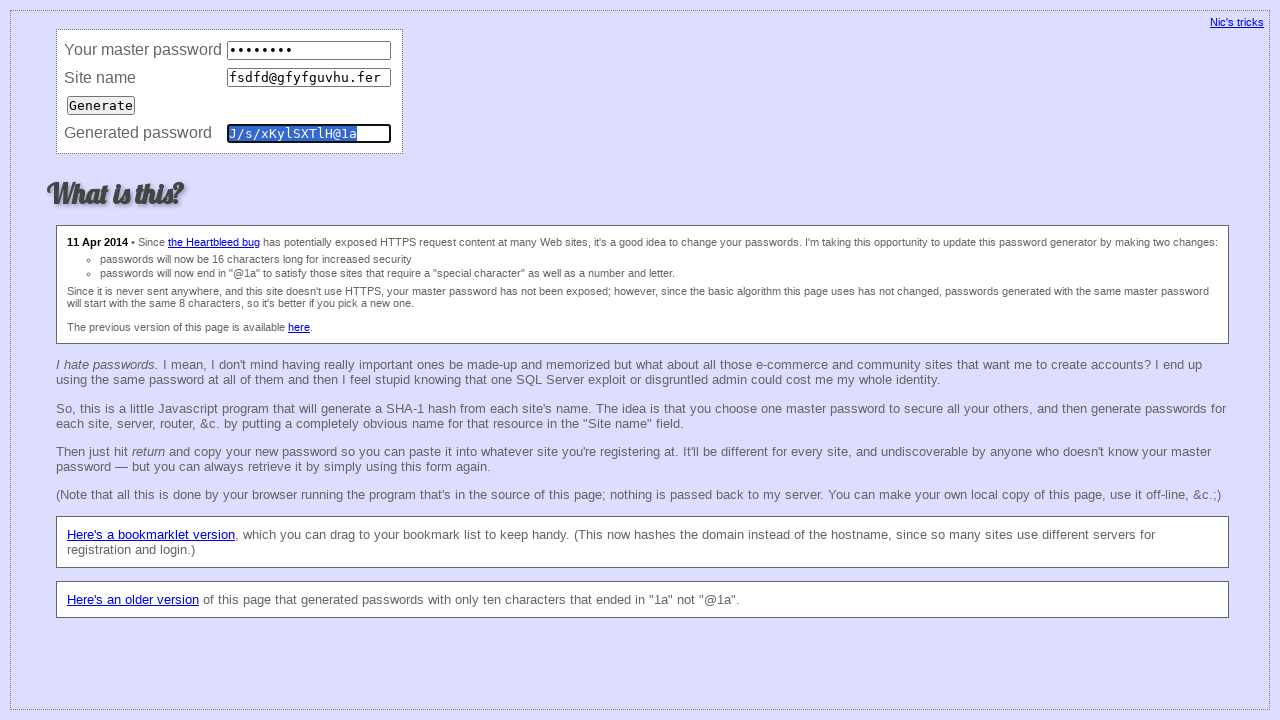

Cleared master password field on input[name='master']
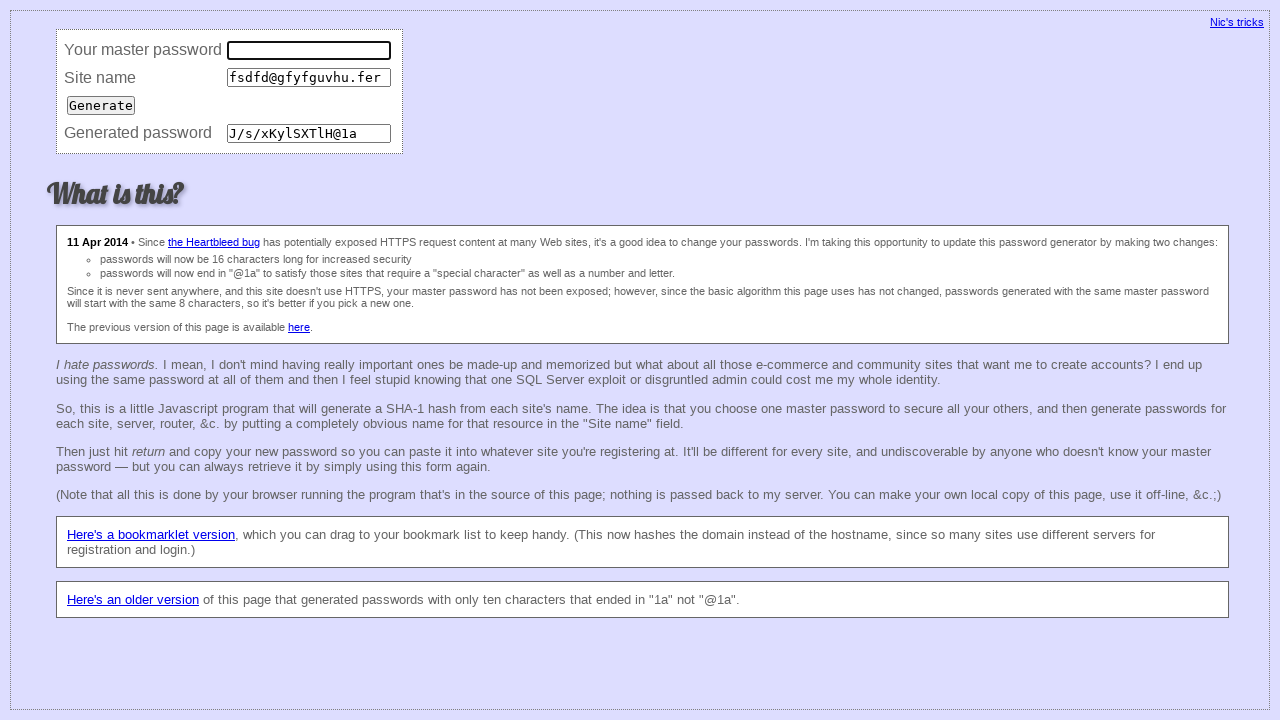

Cleared site name field on input[name='site']
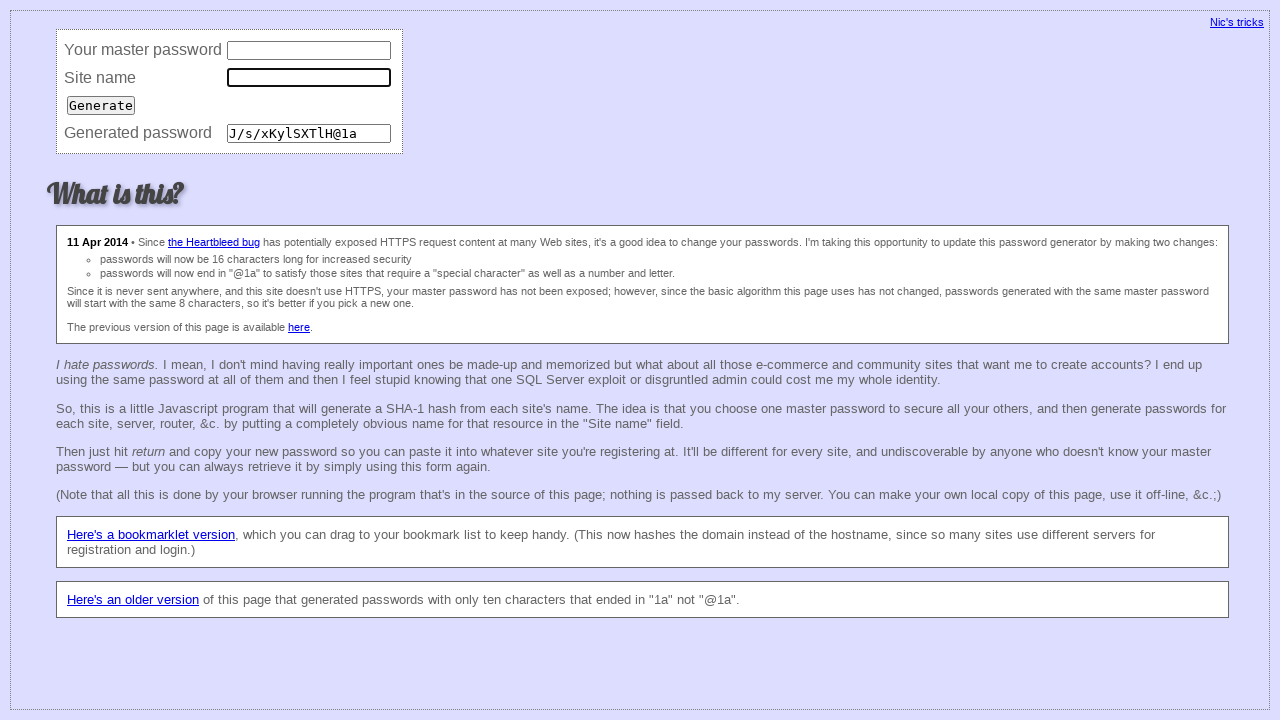

Filled master password field with 'r76tr7t7' on input[name='master']
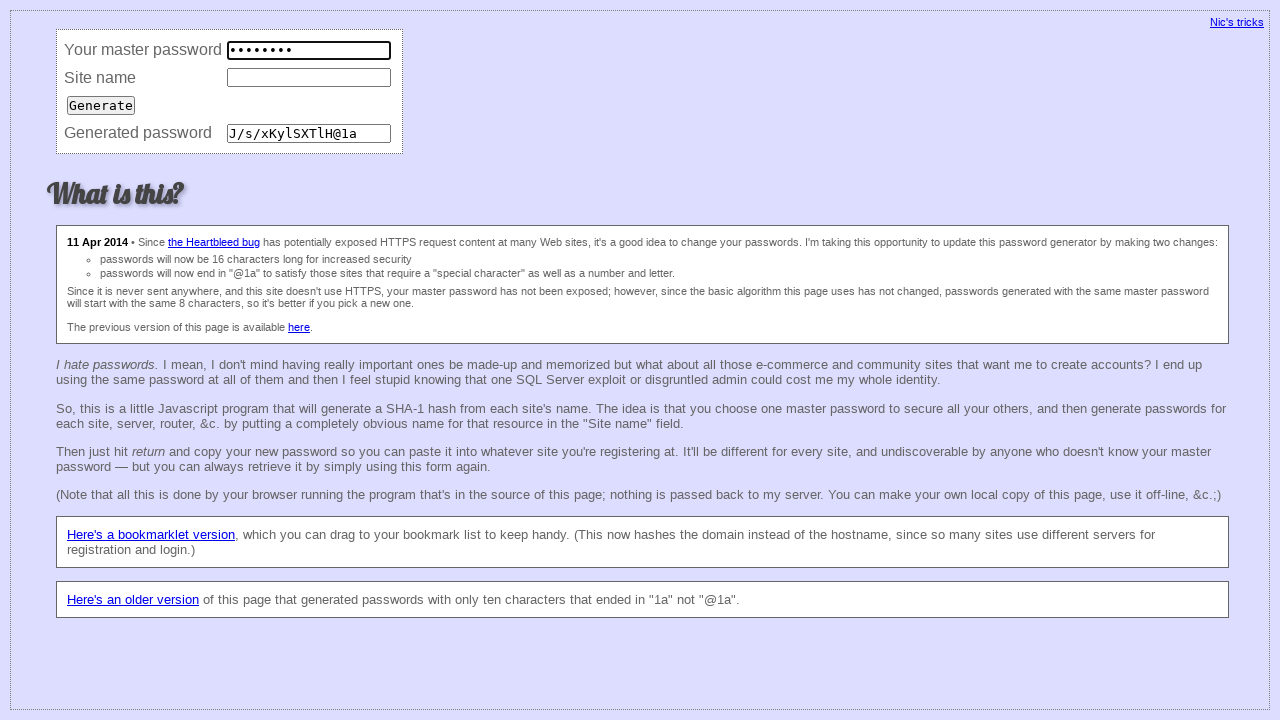

Filled site name field with 'fsdfdr6r56r56@fre.fer' on input[name='site']
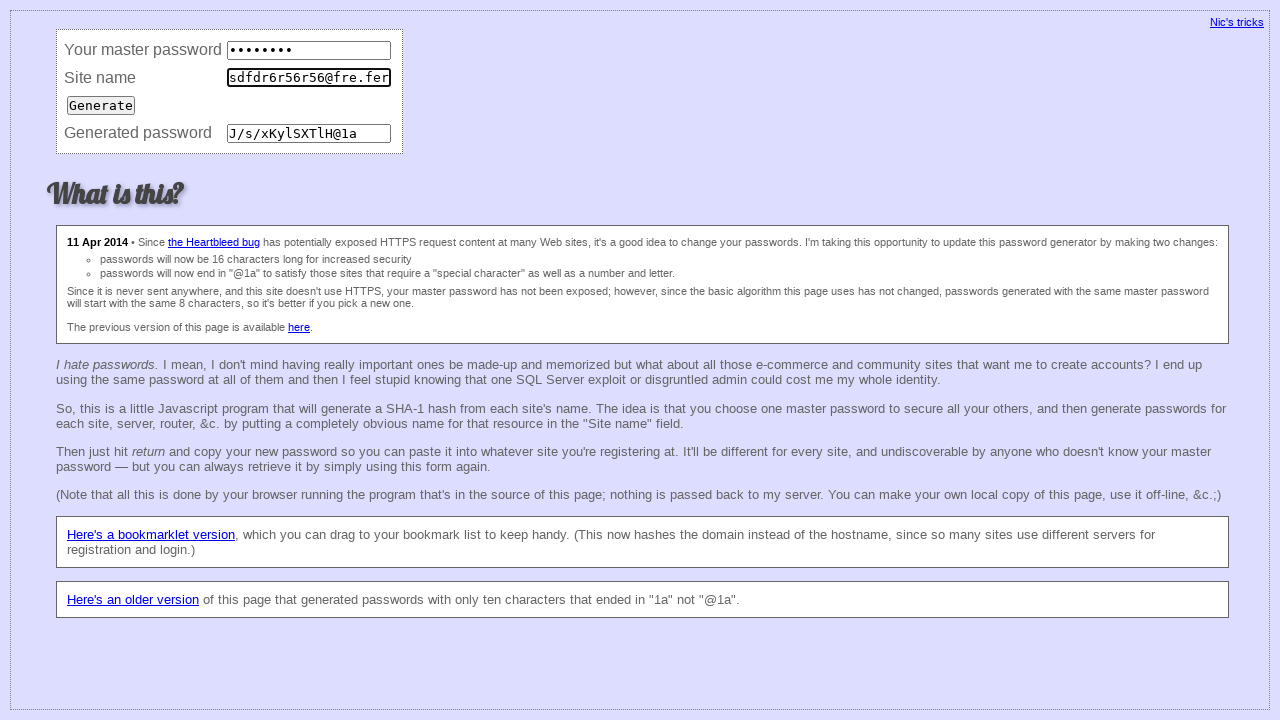

Pressed Enter to submit form for third password generation on input[name='site']
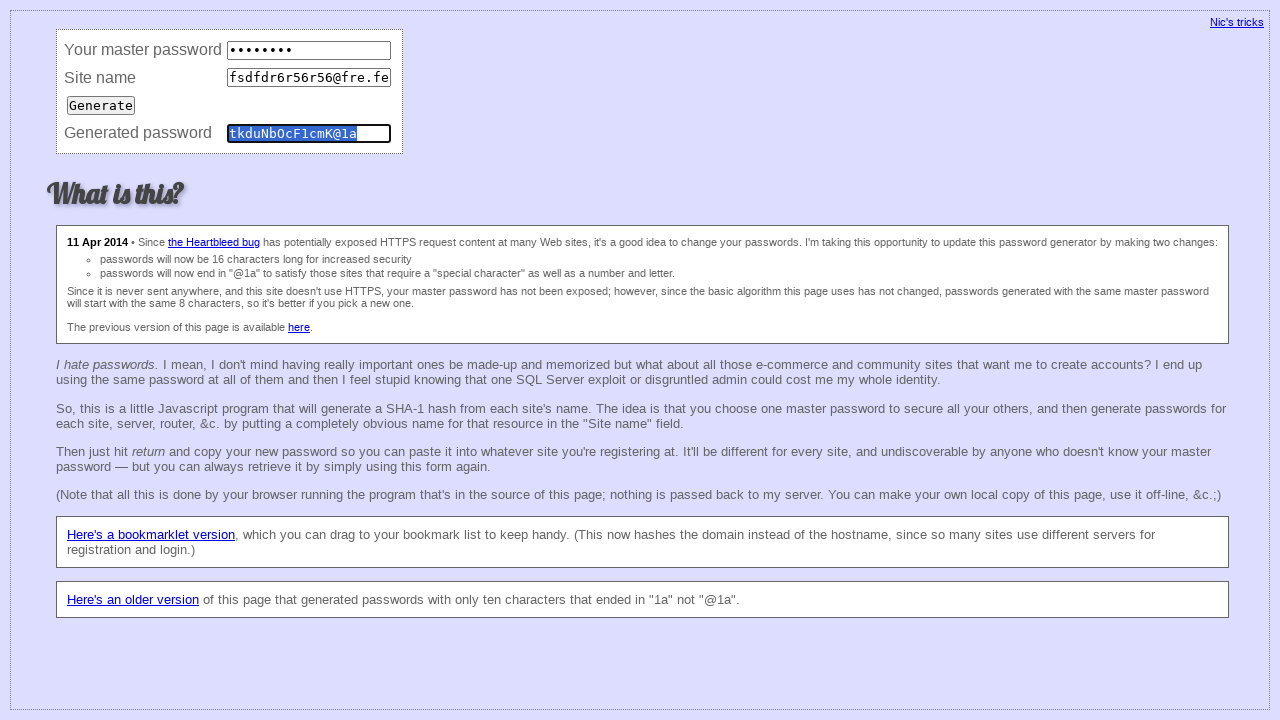

Password field appeared after third form submission
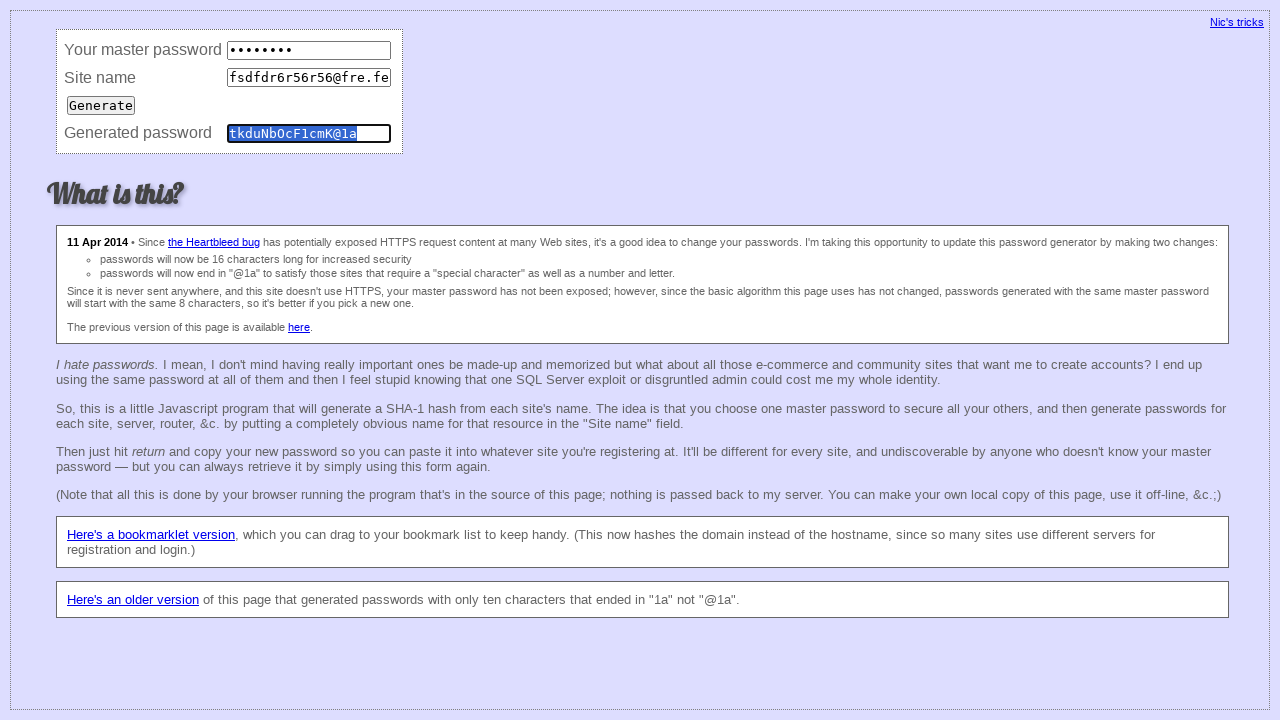

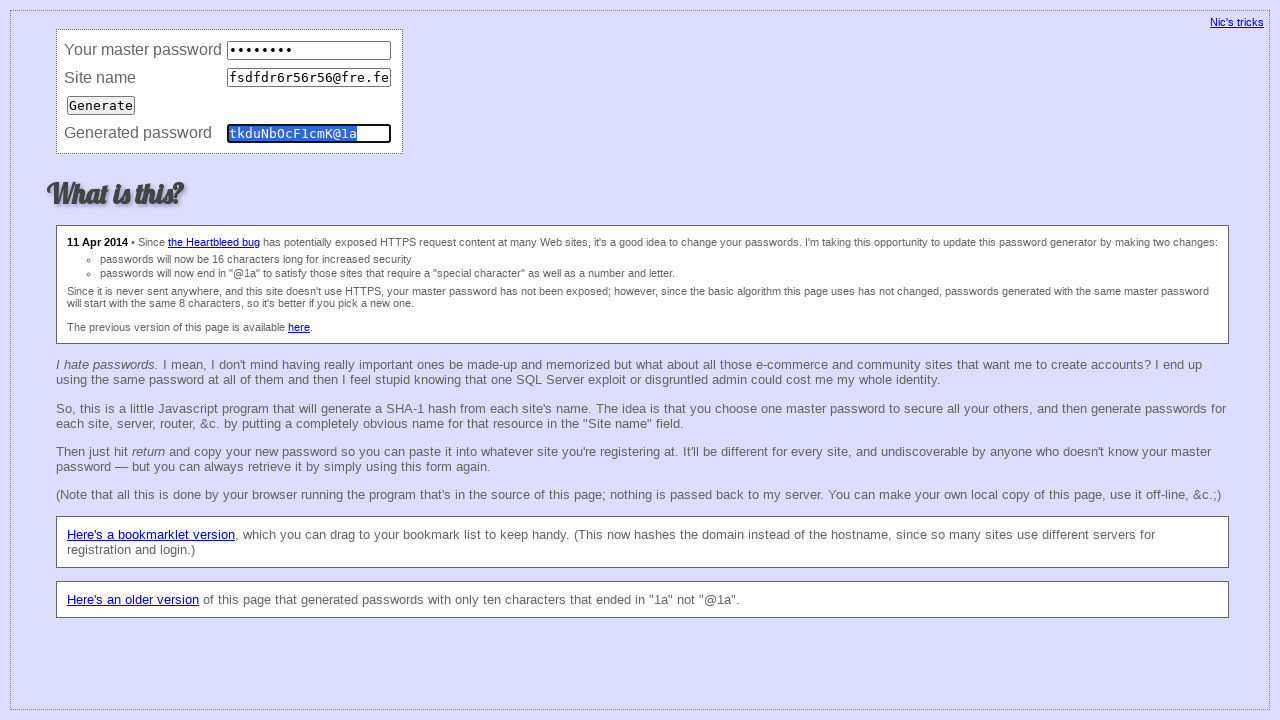